Tests a loading images page by waiting for a text element to display "Done!" and then verifying that an award image element has loaded with a valid src attribute.

Starting URL: https://bonigarcia.dev/selenium-webdriver-java/loading-images.html

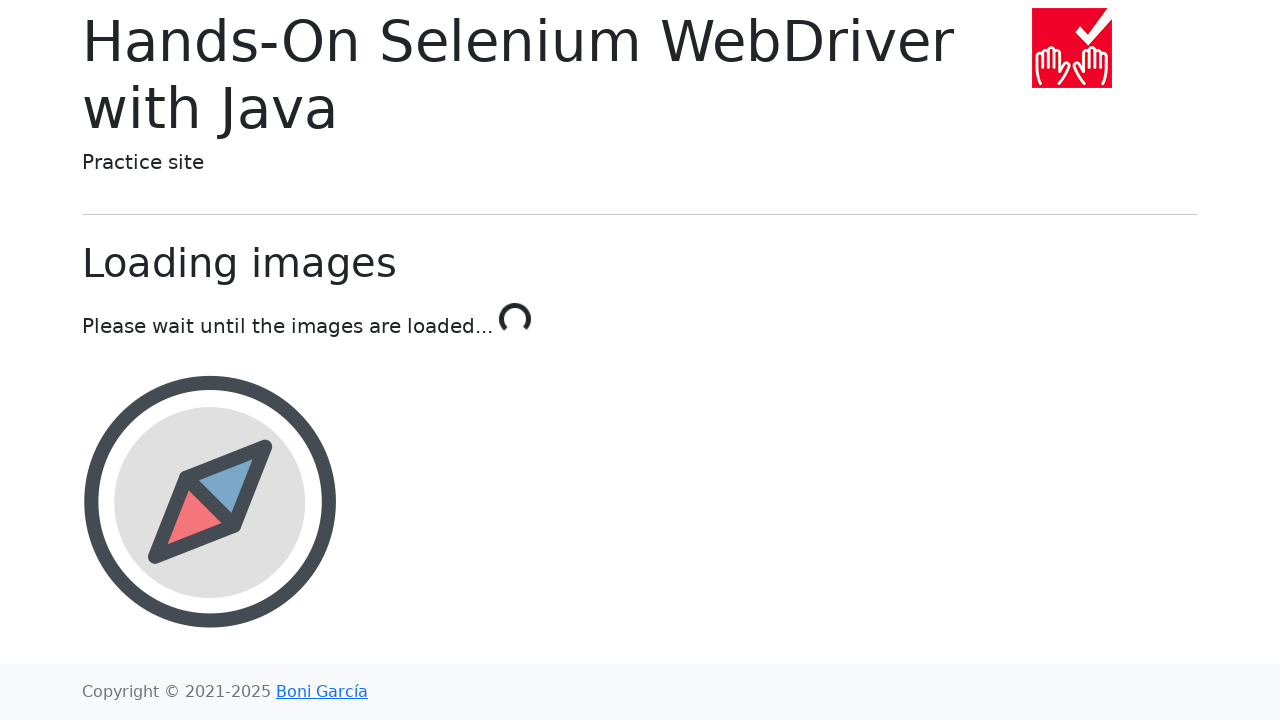

Waited for text element to display 'Done!' indicating images have loaded
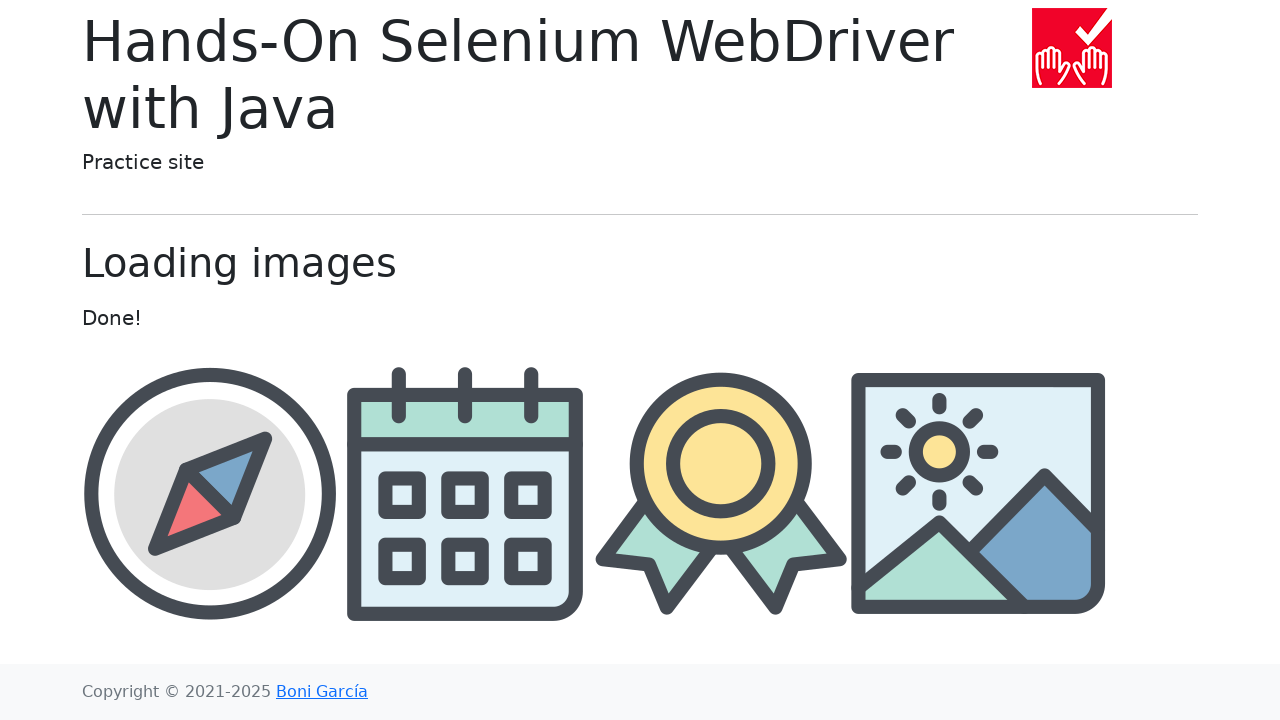

Award image element became visible
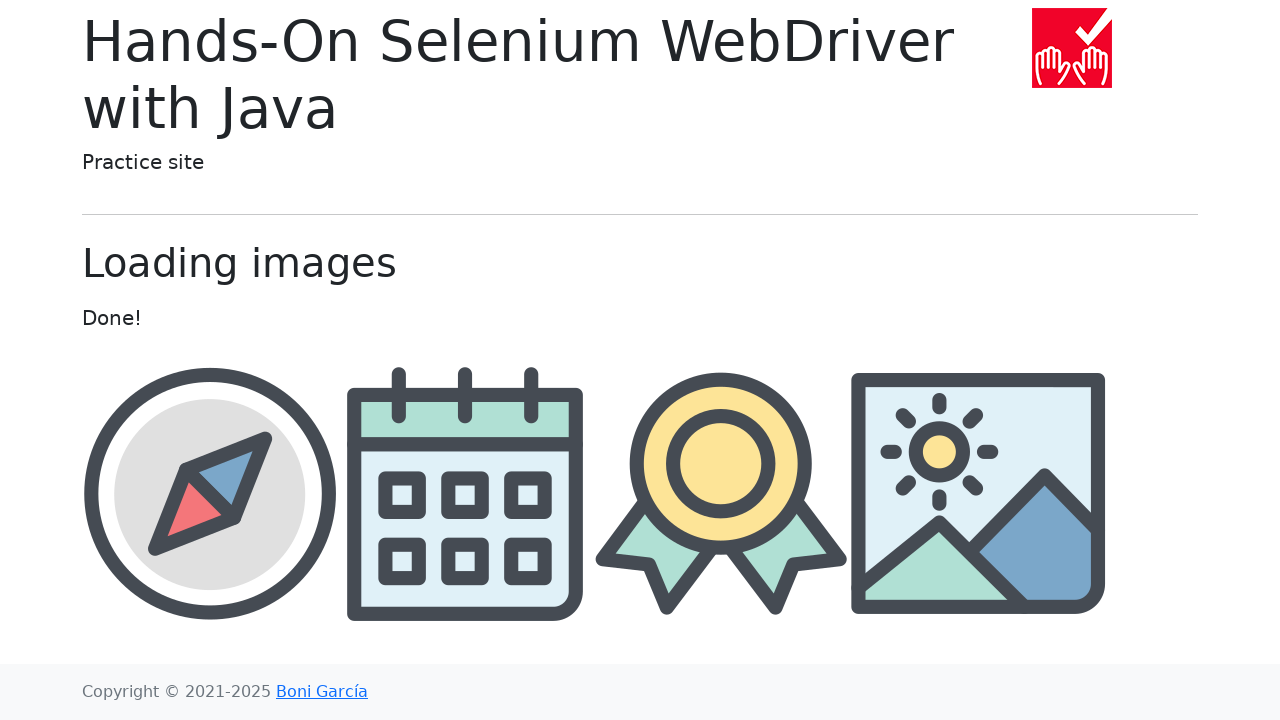

Retrieved src attribute from award image element
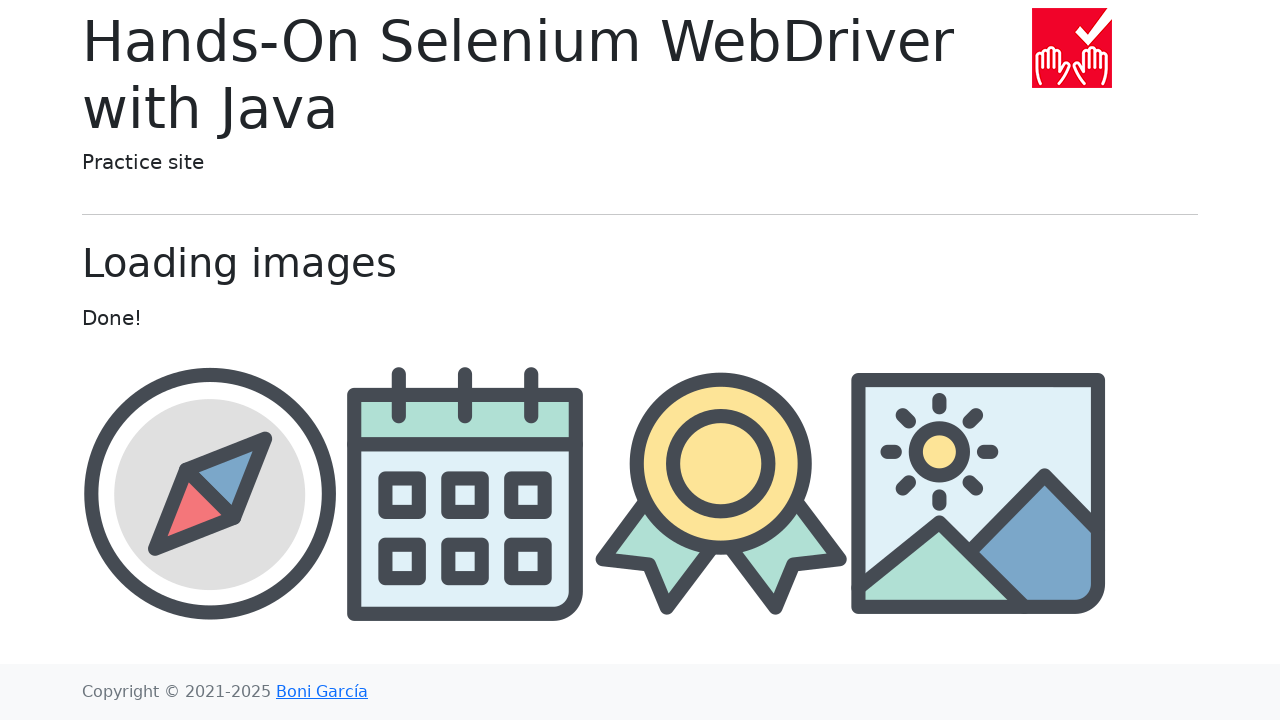

Verified that award image src attribute is valid and not None
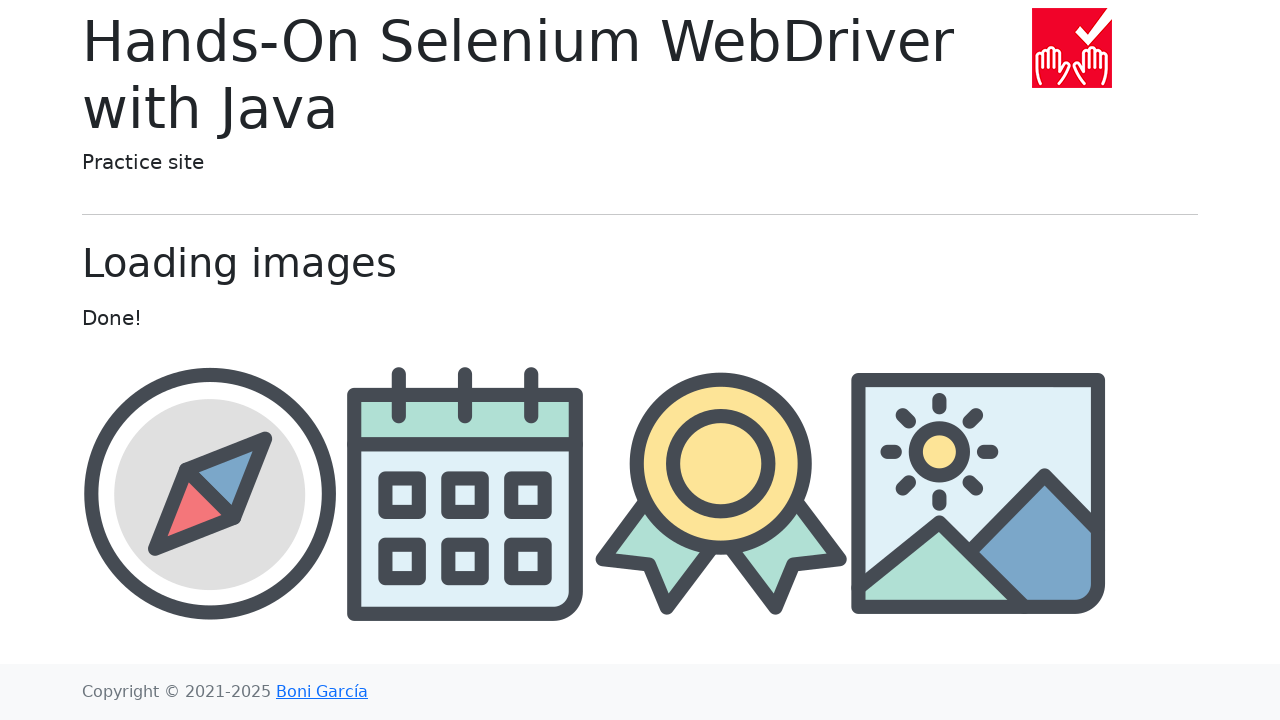

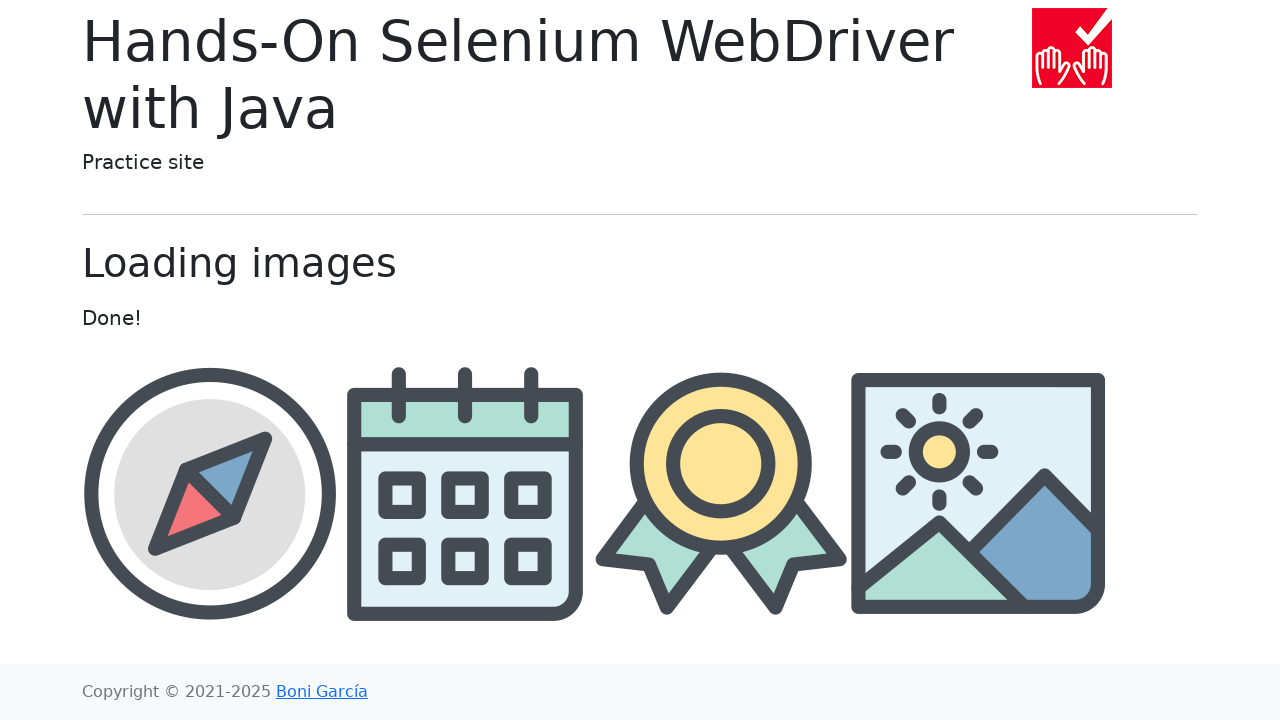